Tests navigation to the Java documentation by clicking Get Started, hovering over Node.js dropdown, and selecting Java

Starting URL: https://playwright.dev/

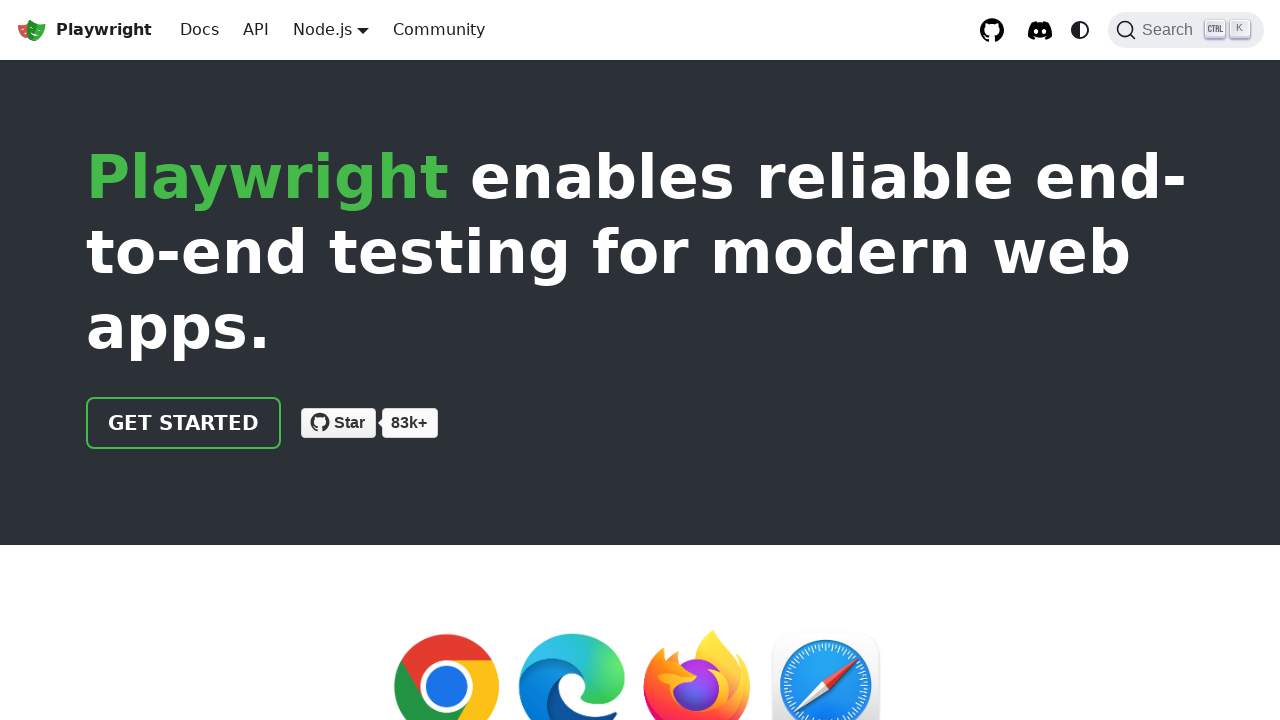

Clicked 'Get started' link on homepage at (184, 423) on a.getStarted_Sjon:has-text('Get started')
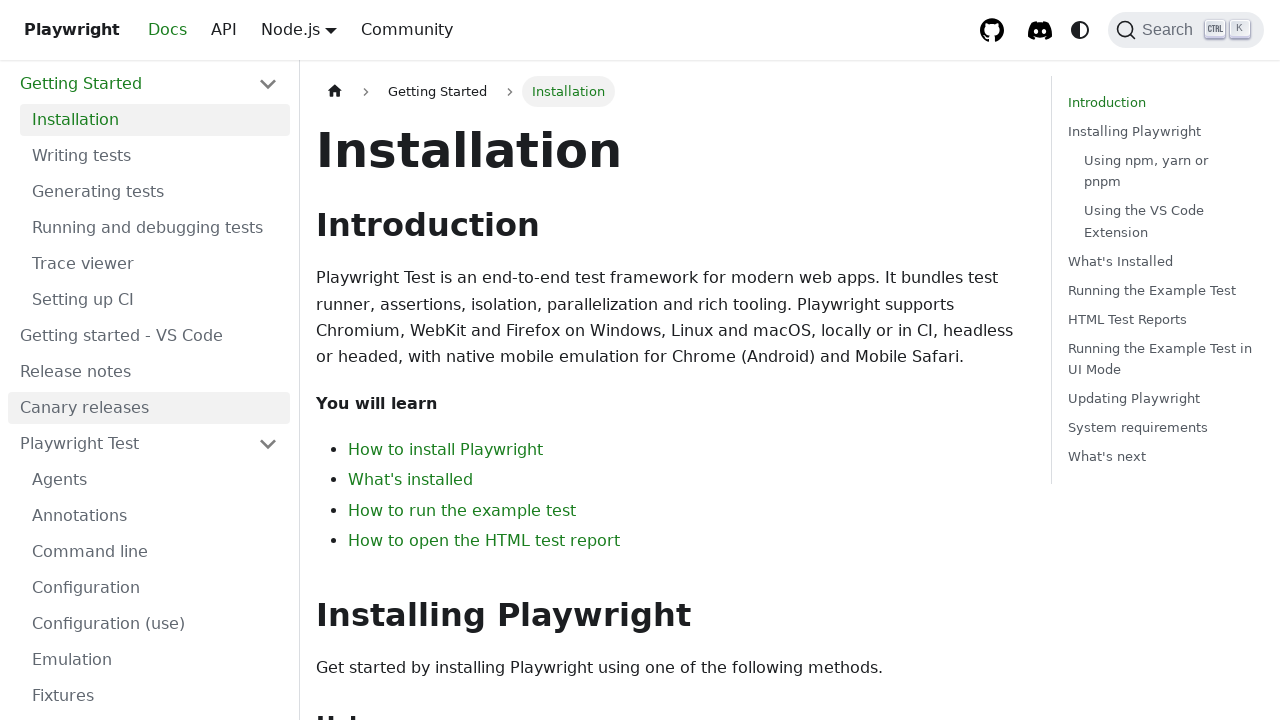

Docs page loaded with intro URL pattern
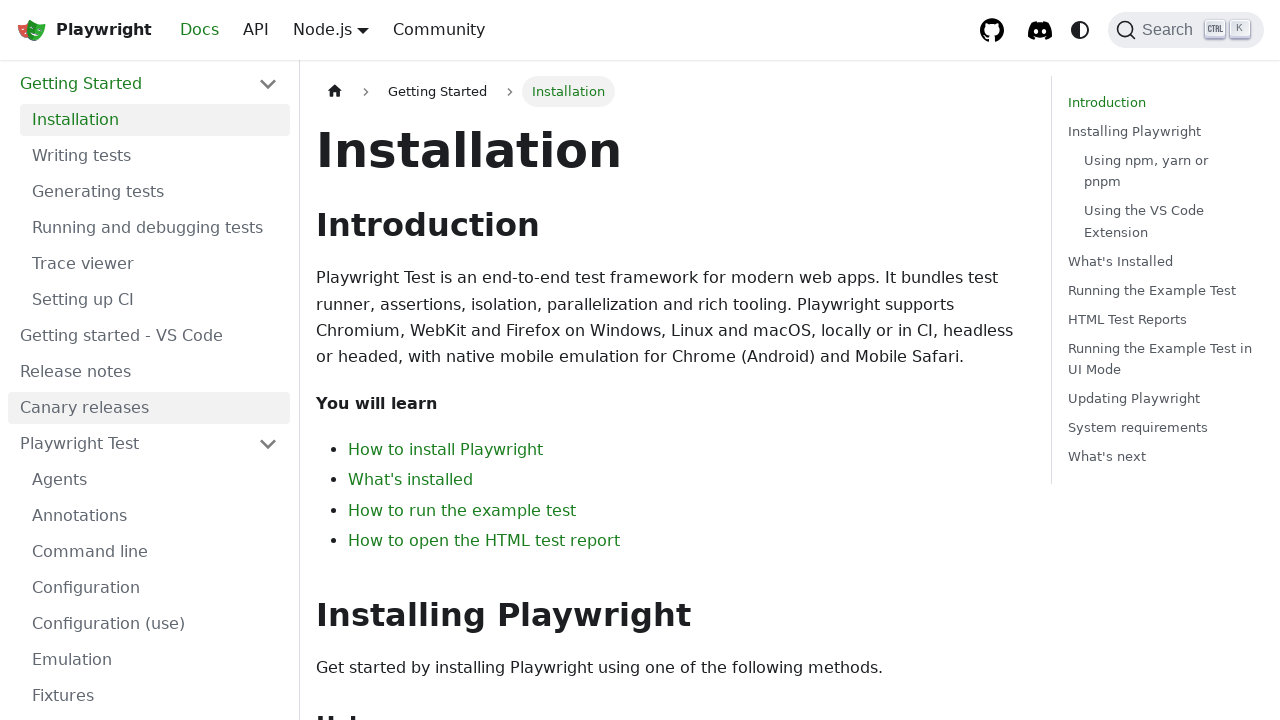

Hovered over Node.js dropdown menu at (322, 29) on a.navbar__link:has-text('Node.js')
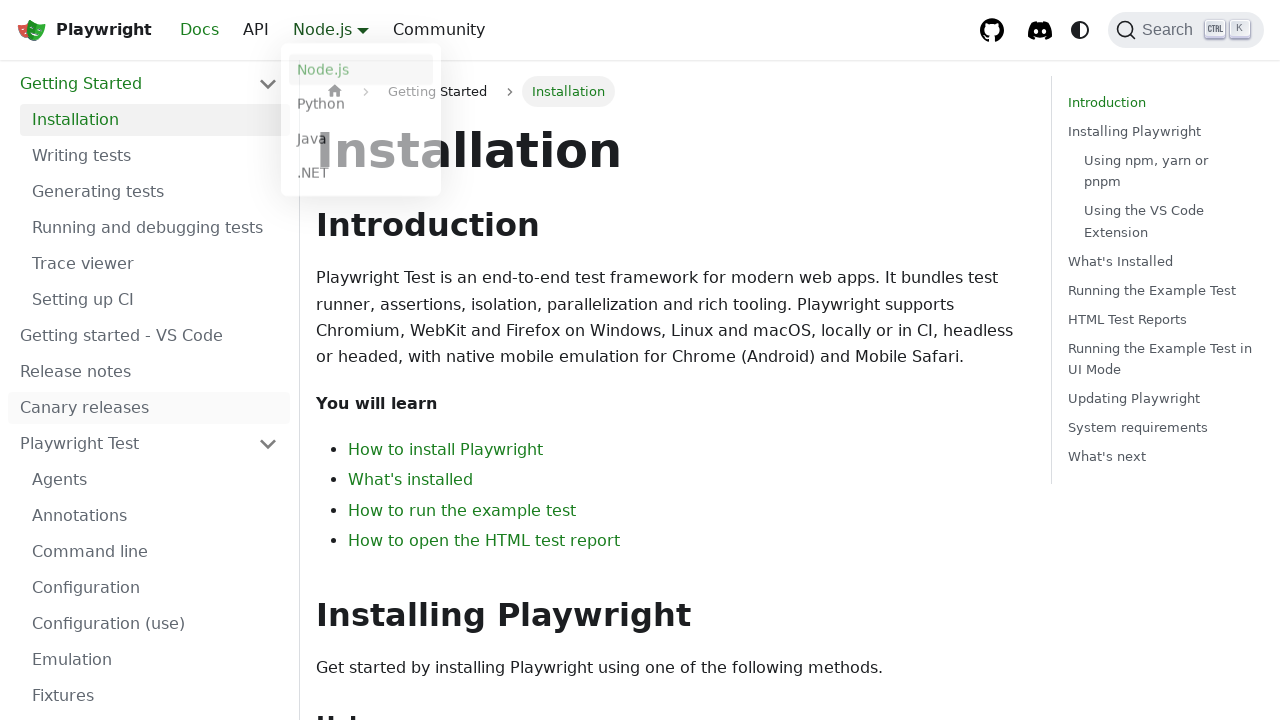

Selected Java from dropdown menu at (361, 142) on a.dropdown__link:has-text('Java')
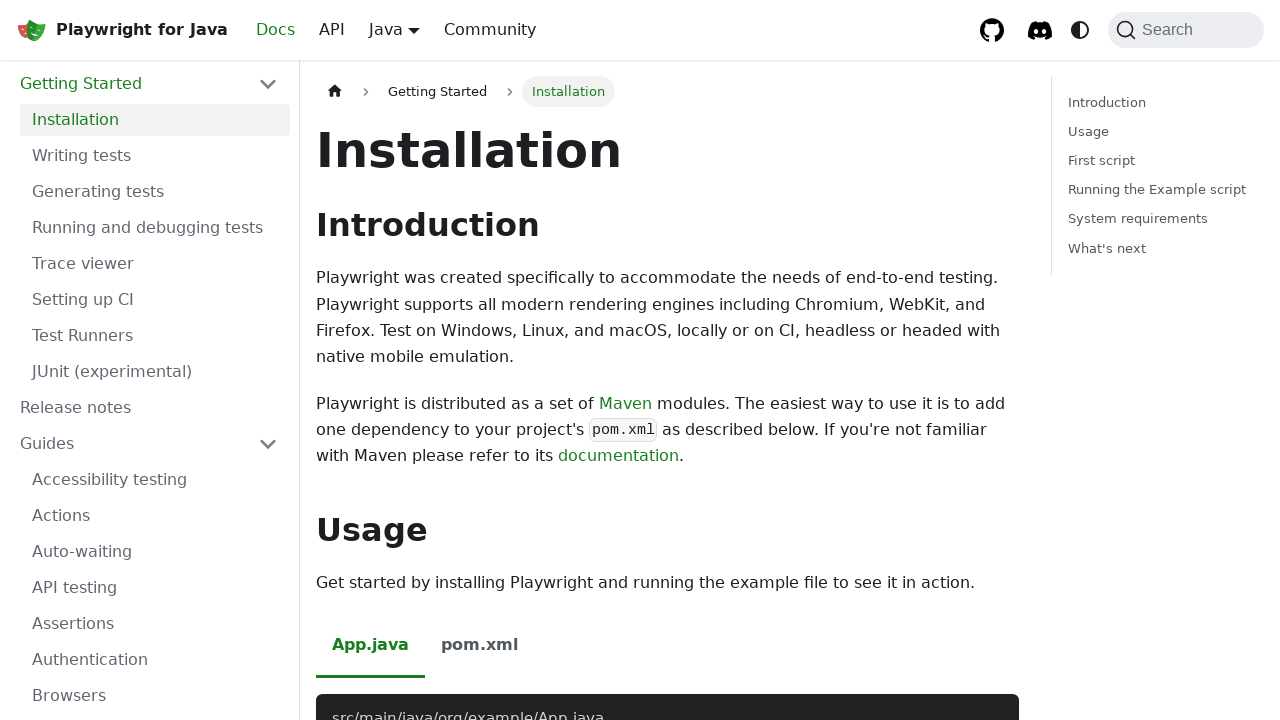

Verified Java intro page URL loaded
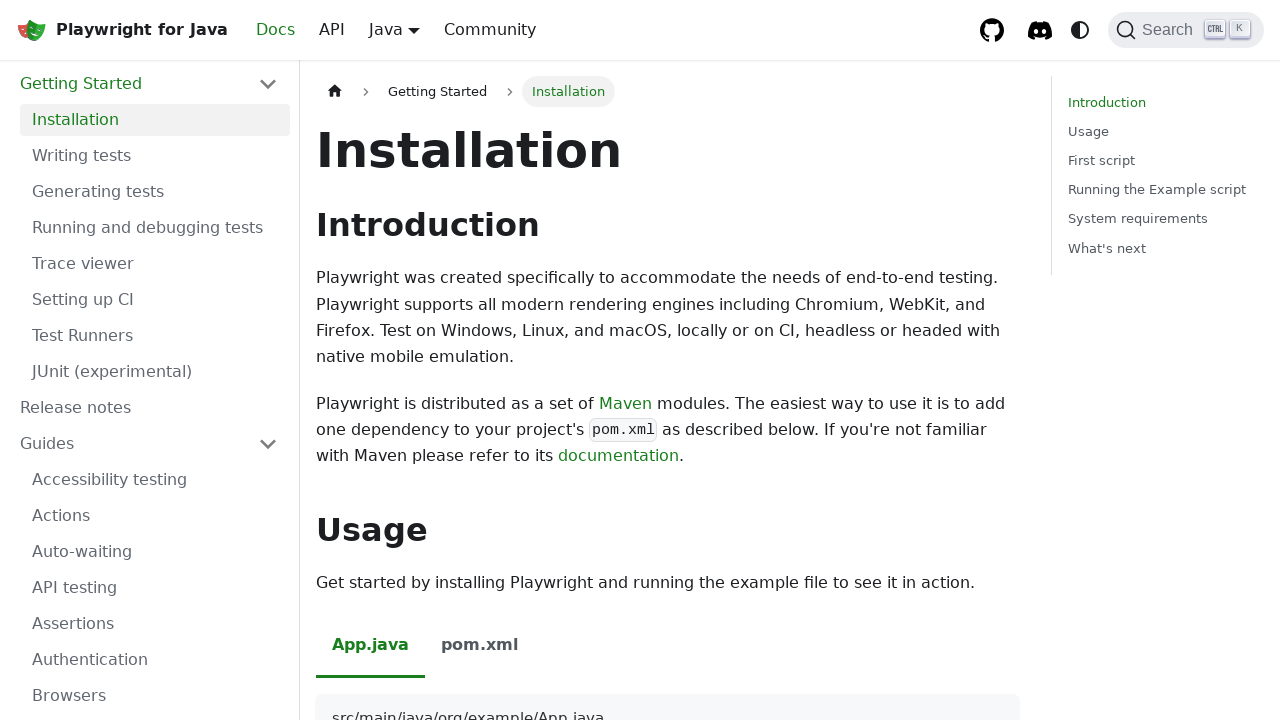

Verified Java-specific content (Maven modules text) is visible
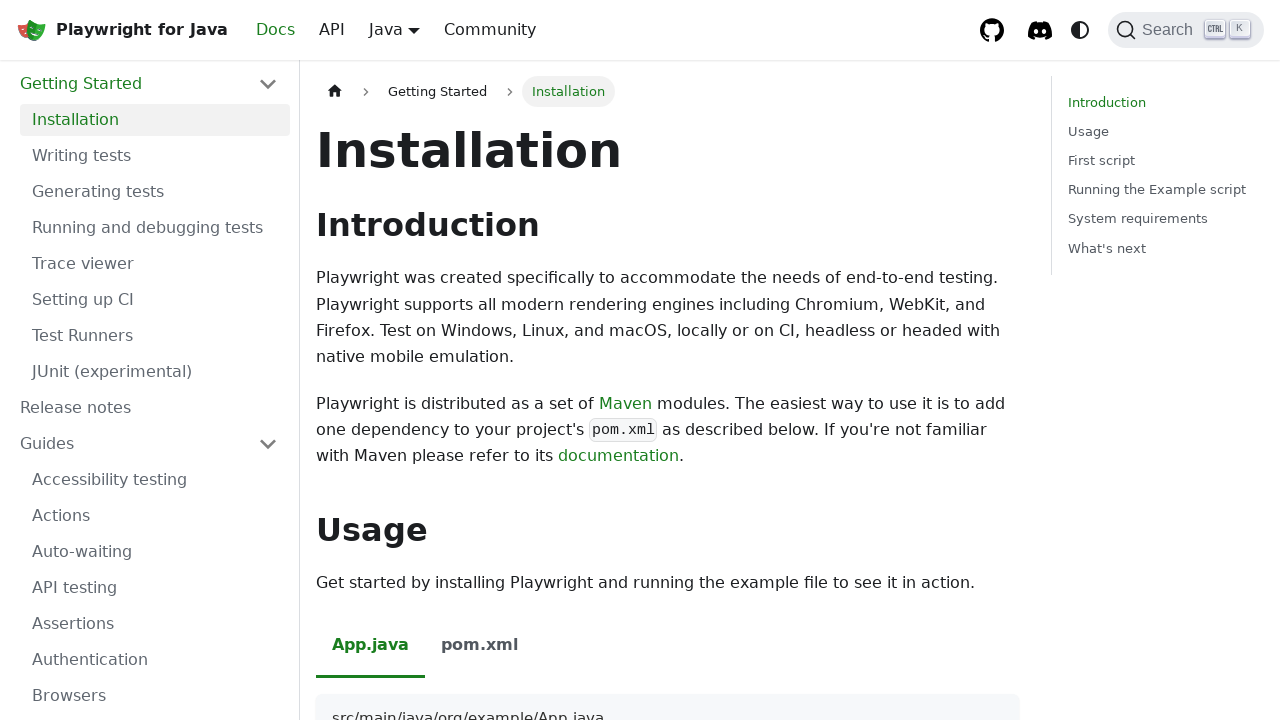

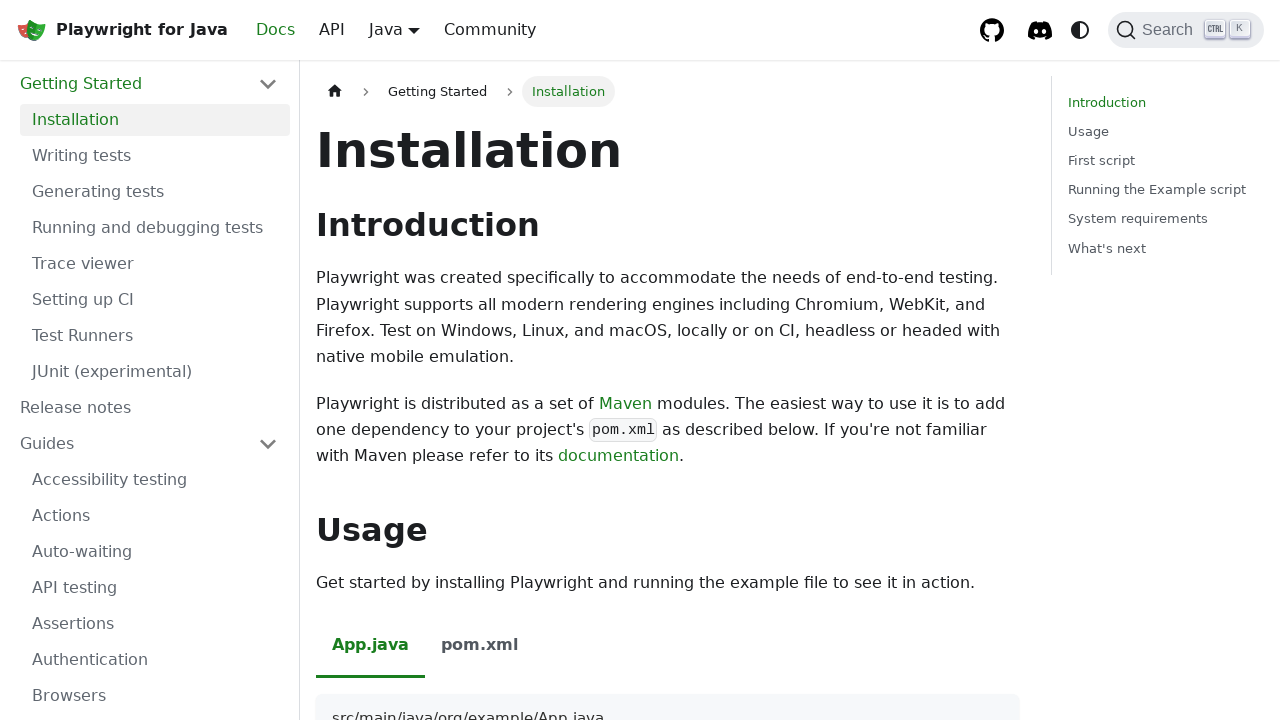